Tests automation practice page by selecting a checkbox option, selecting the same option from dropdown, entering it in a text field, and verifying it appears in an alert message

Starting URL: https://rahulshettyacademy.com/AutomationPractice/

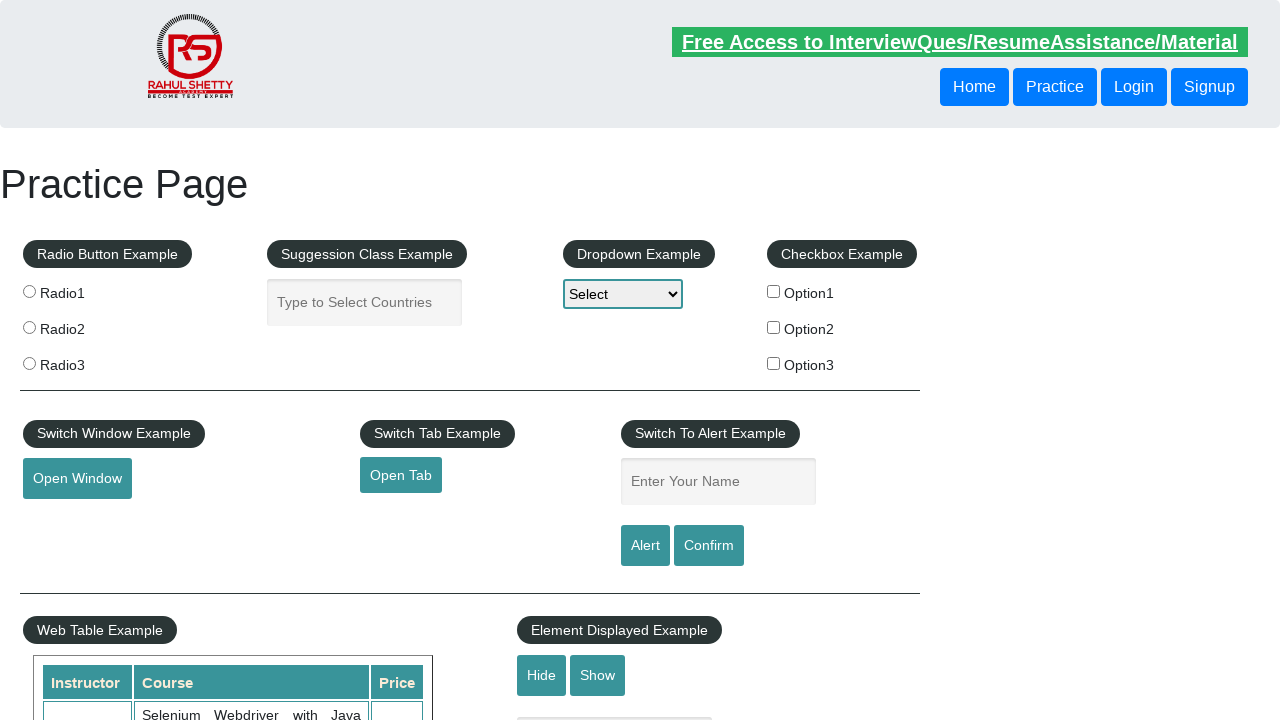

Located all checkbox labels in checkbox-example section
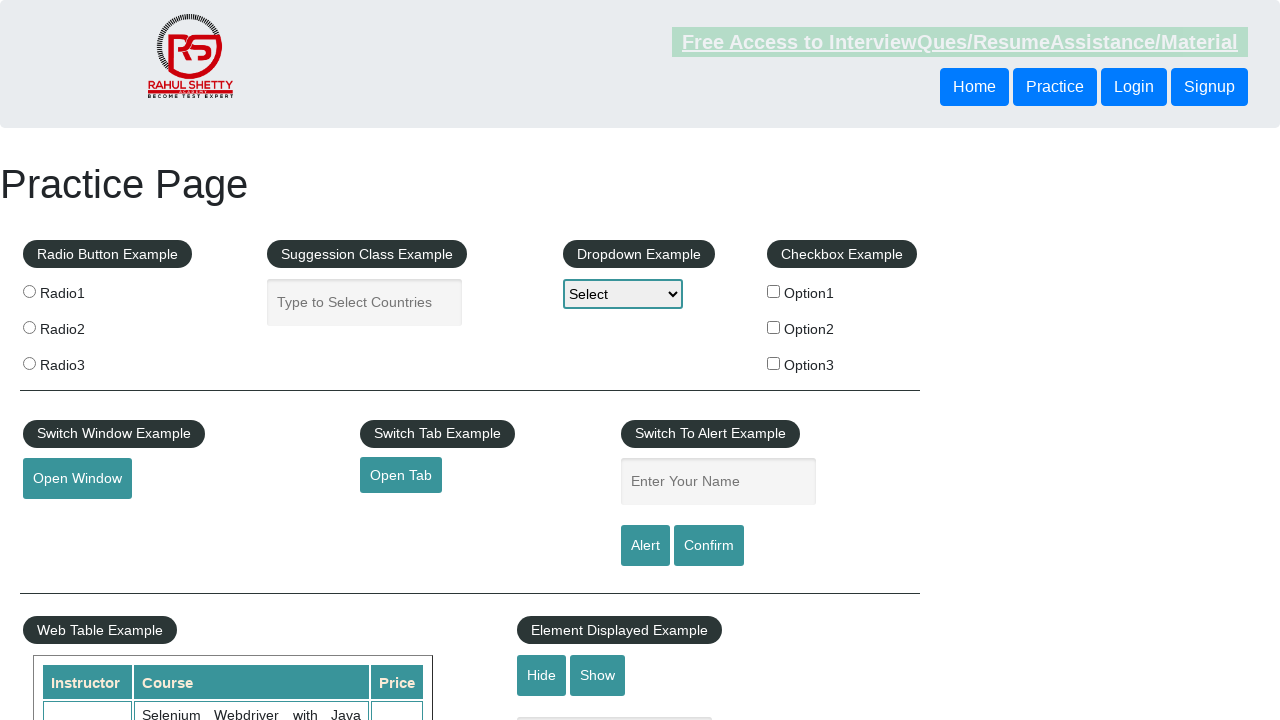

Located all checkbox input elements in checkbox-example section
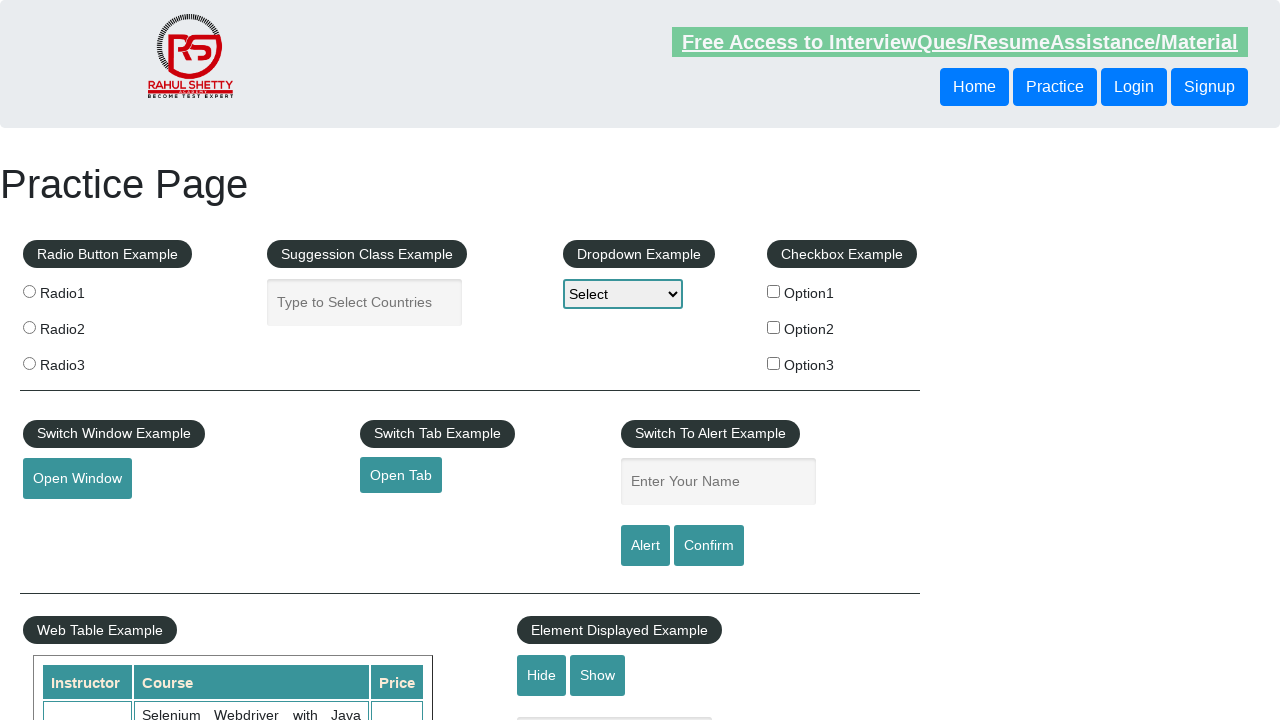

Clicked Option2 checkbox to select it at (774, 327) on xpath=//div[@id='checkbox-example']//input >> nth=1
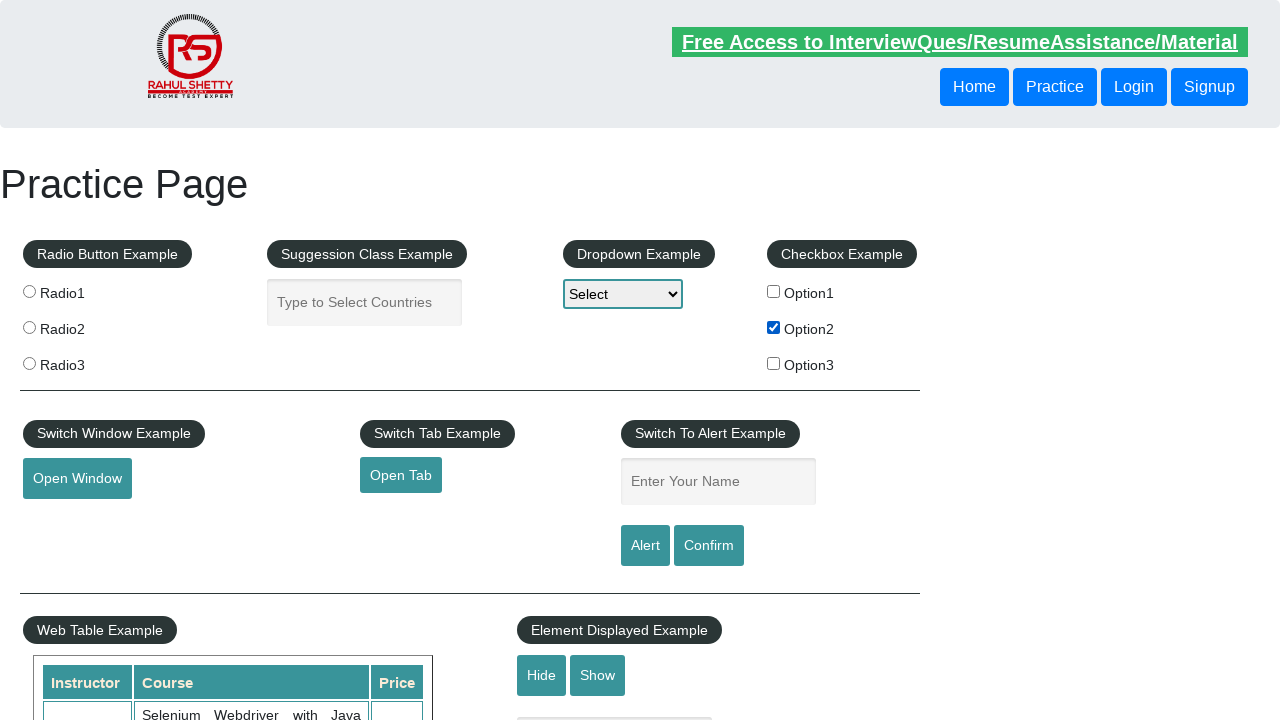

Selected 'Option2' from dropdown menu on #dropdown-class-example
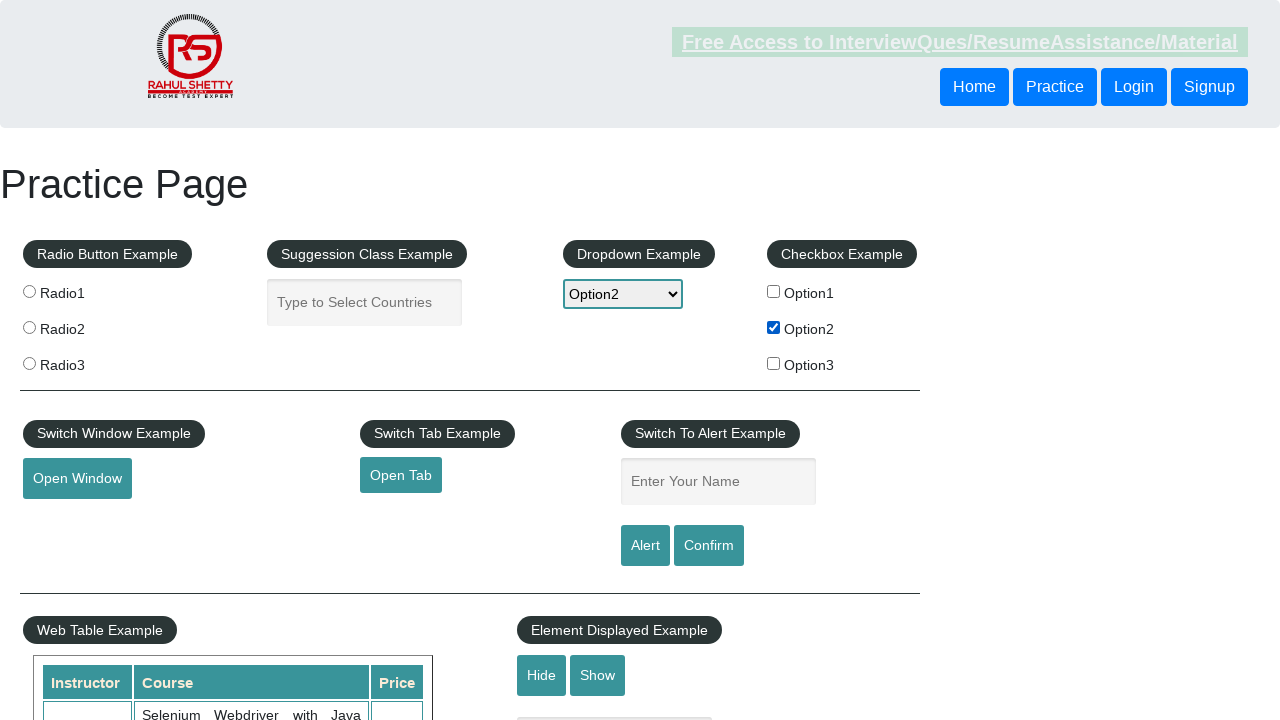

Entered 'Option2' in the name input field on input#name.inputs
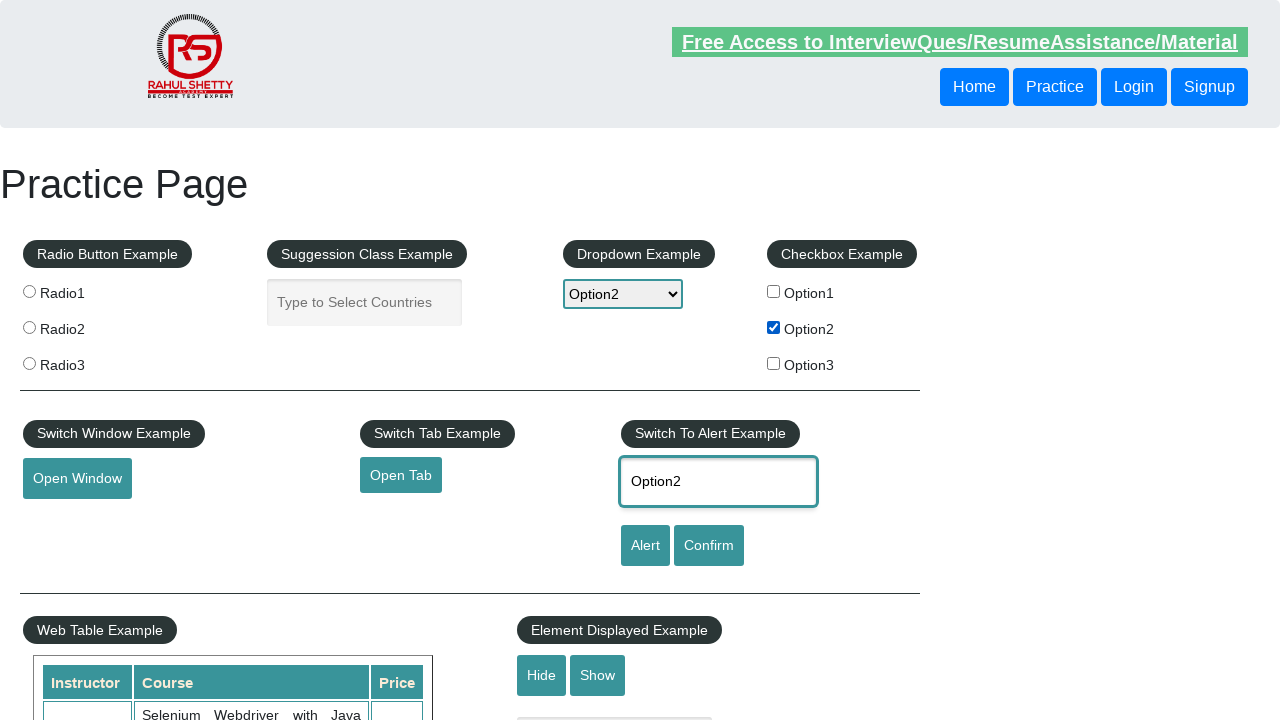

Clicked the alert button to trigger alert dialog at (645, 546) on input#alertbtn.btn-style
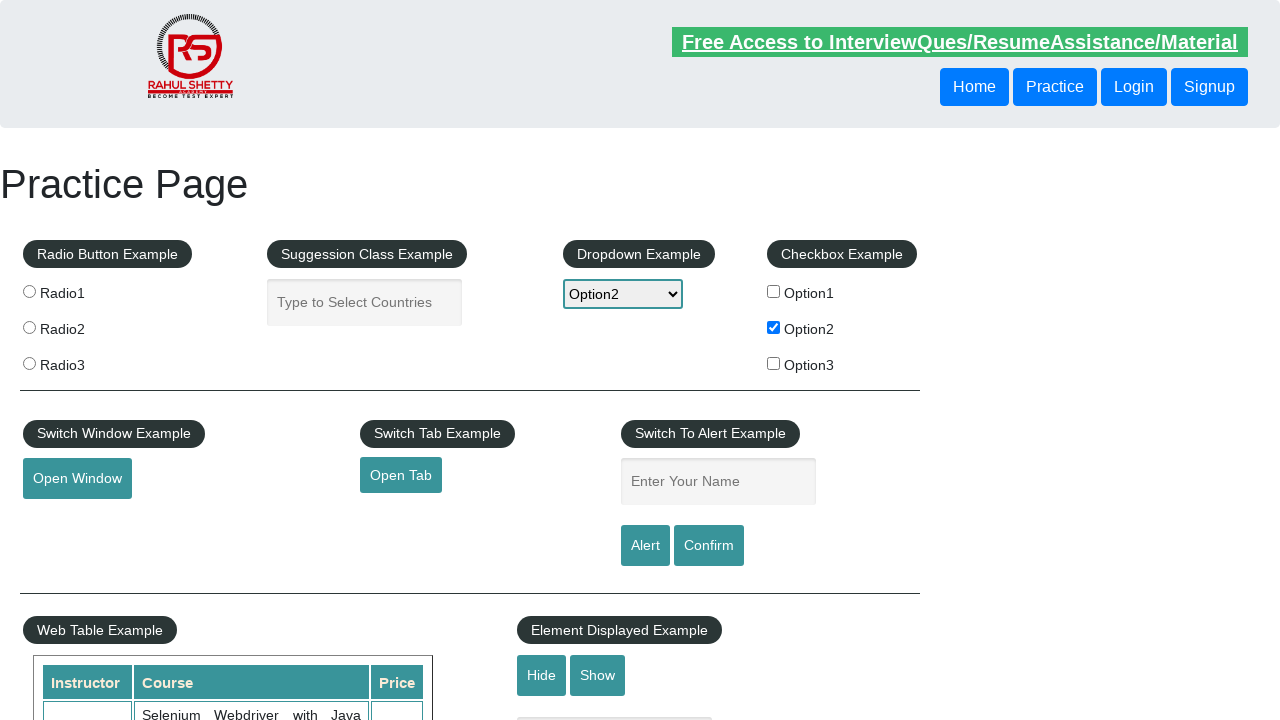

Alert dialog appeared and was handled - verified 'Option2' in alert message
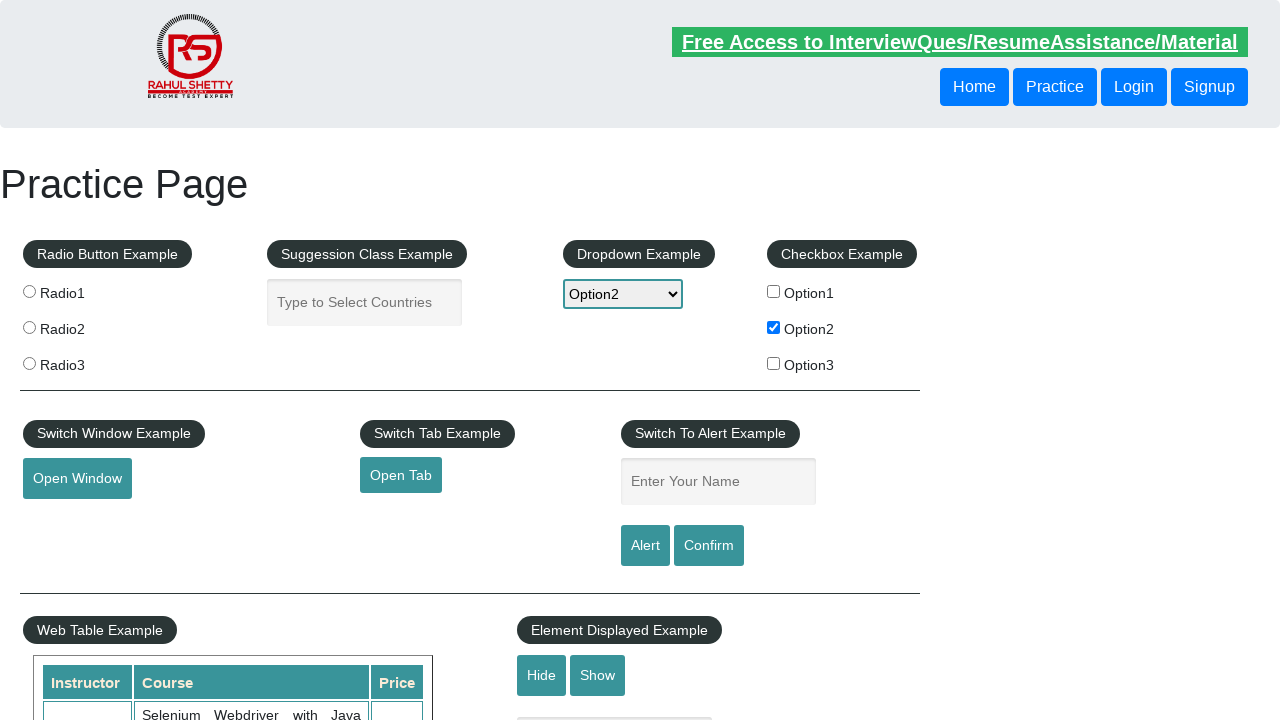

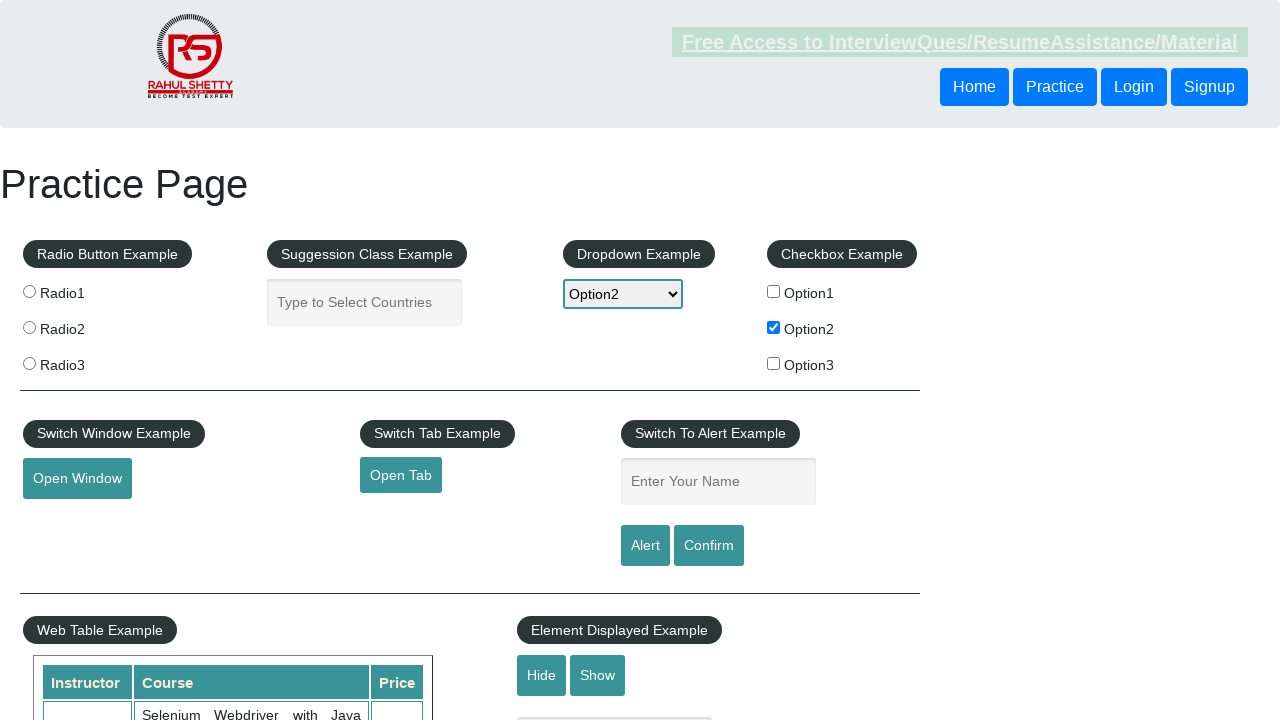